Tests that todo data persists after page reload

Starting URL: https://demo.playwright.dev/todomvc

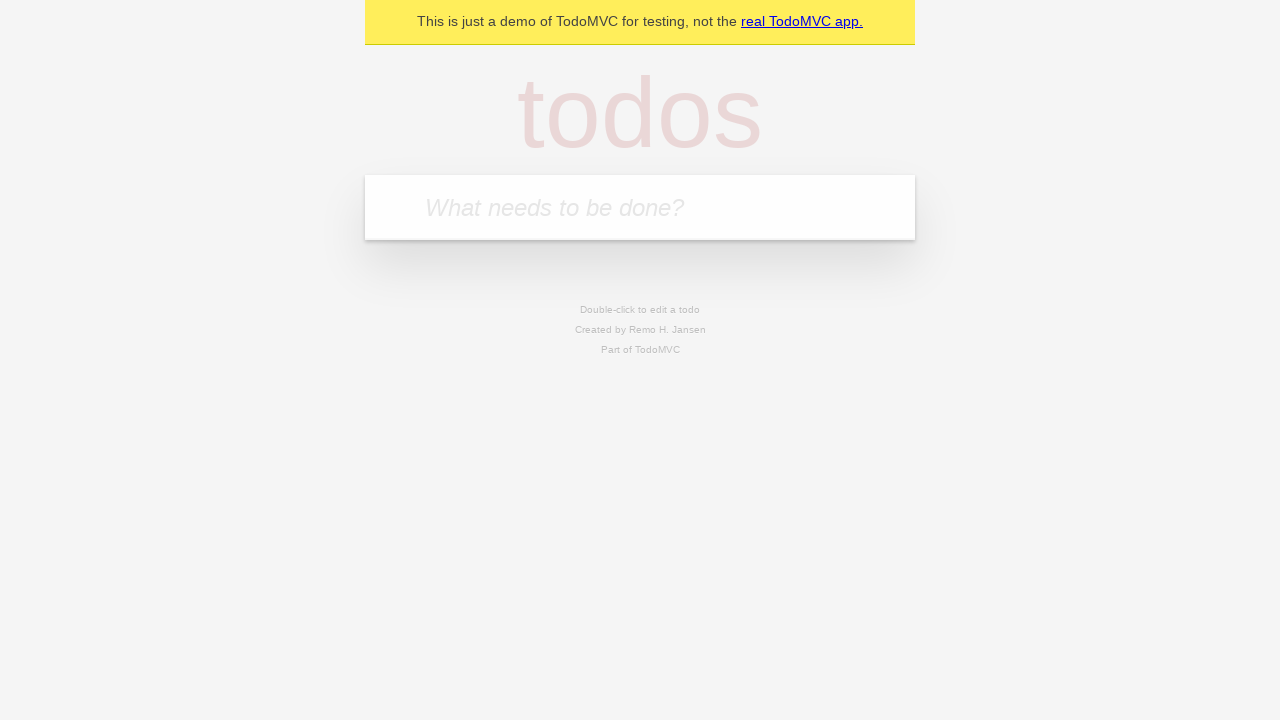

Filled todo input with 'buy some cheese' on internal:attr=[placeholder="What needs to be done?"i]
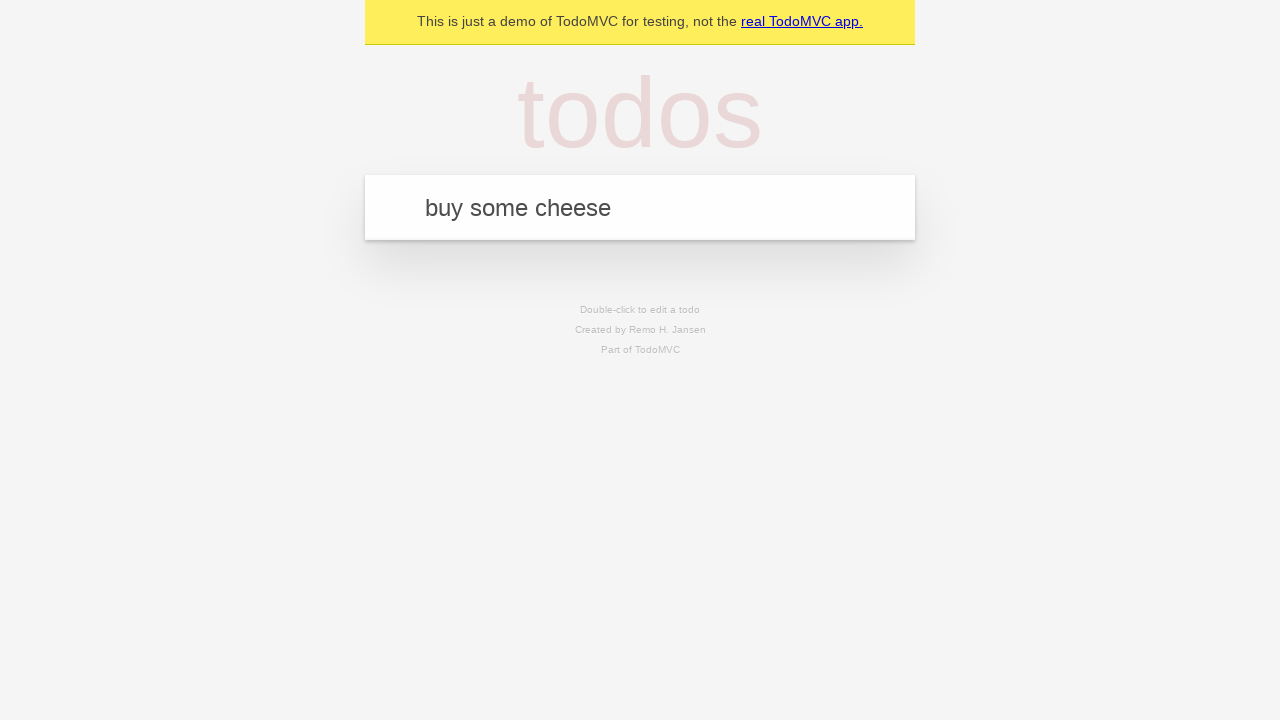

Pressed Enter to create todo 'buy some cheese' on internal:attr=[placeholder="What needs to be done?"i]
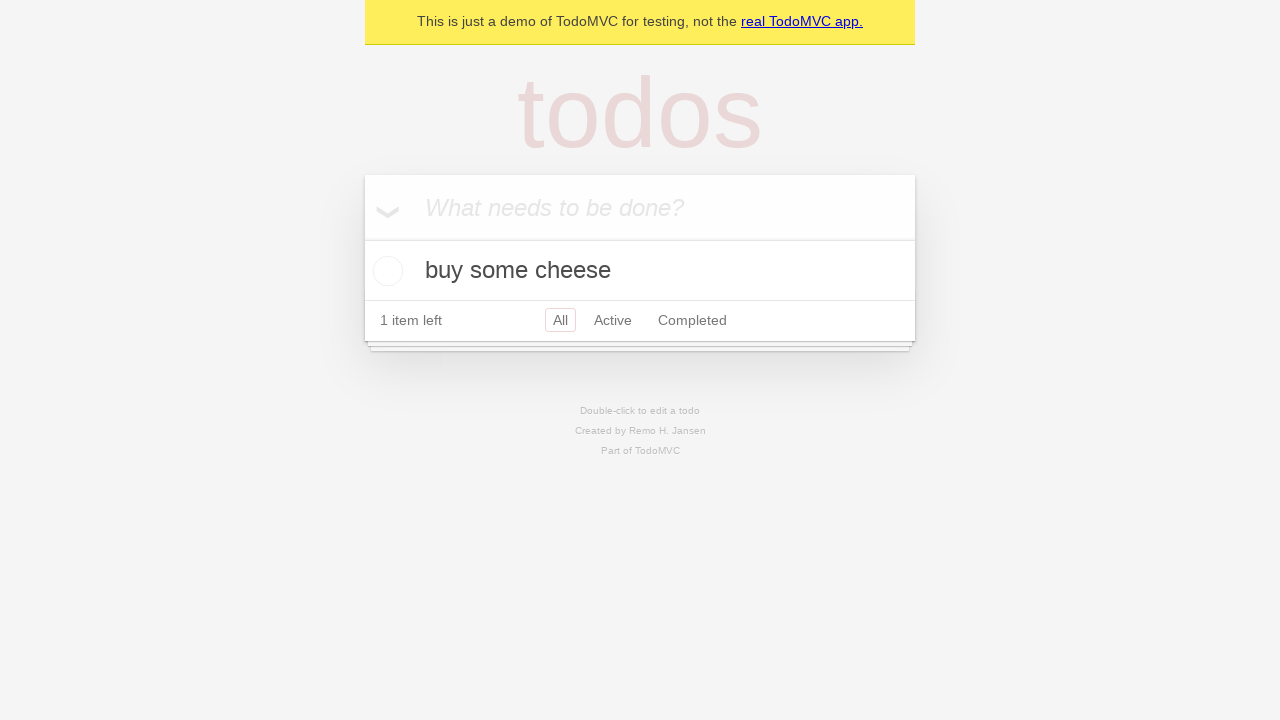

Filled todo input with 'feed the cat' on internal:attr=[placeholder="What needs to be done?"i]
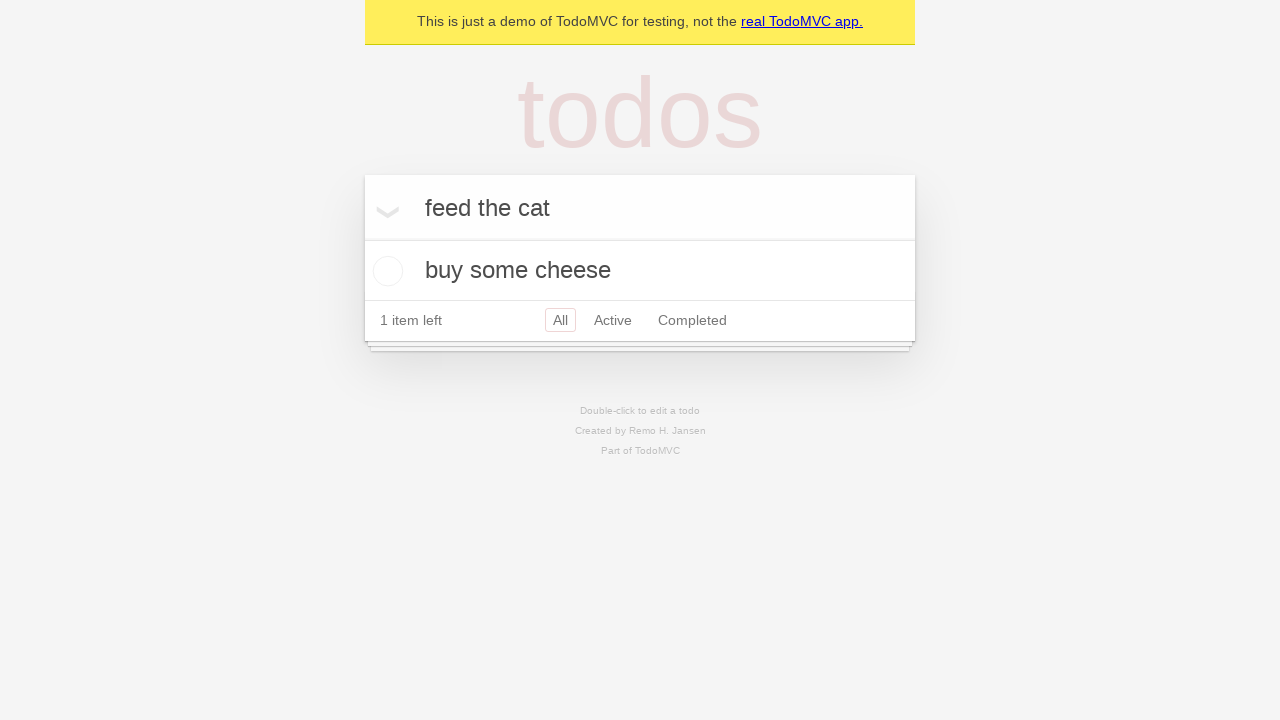

Pressed Enter to create todo 'feed the cat' on internal:attr=[placeholder="What needs to be done?"i]
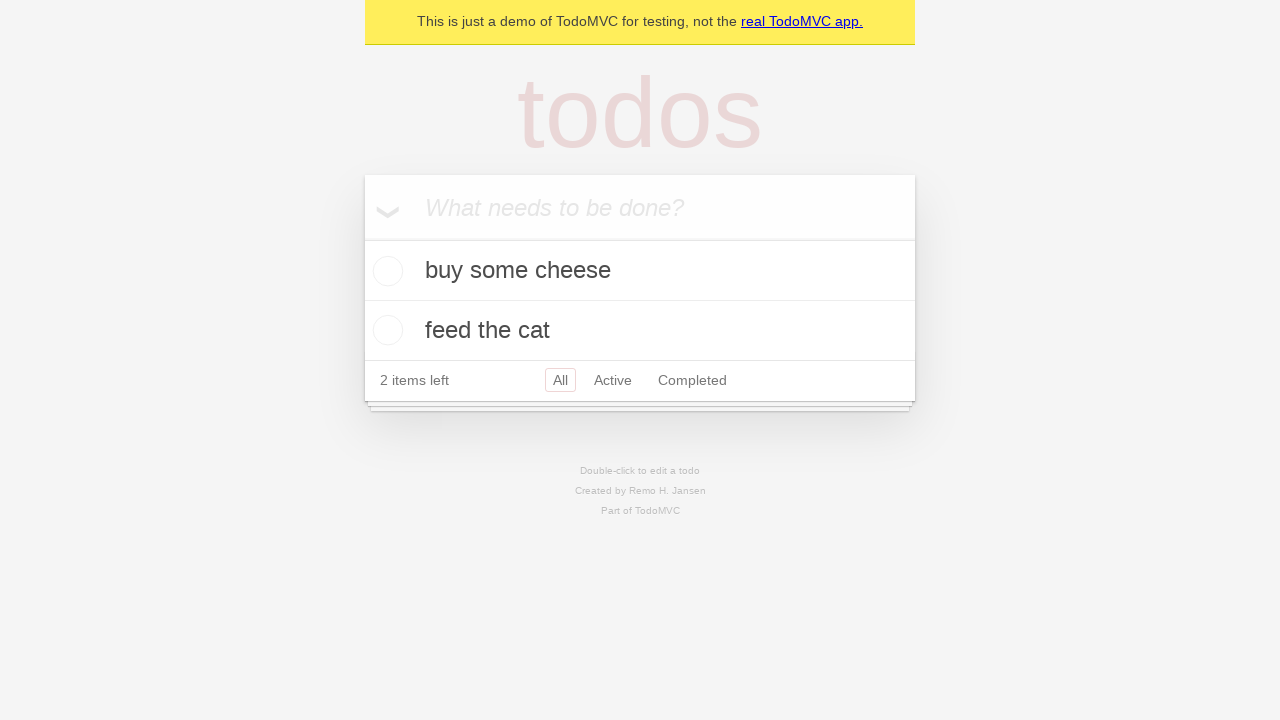

Checked the first todo item at (385, 271) on internal:testid=[data-testid="todo-item"s] >> nth=0 >> internal:role=checkbox
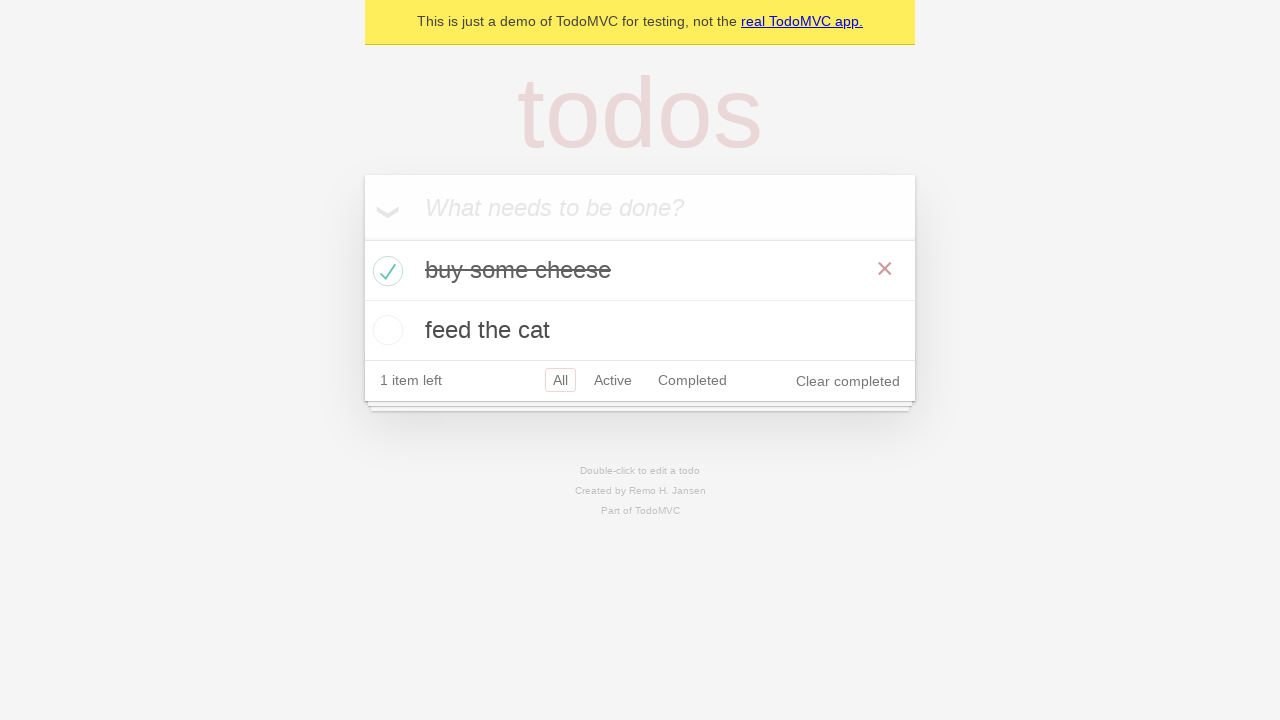

Reloaded the page to test data persistence
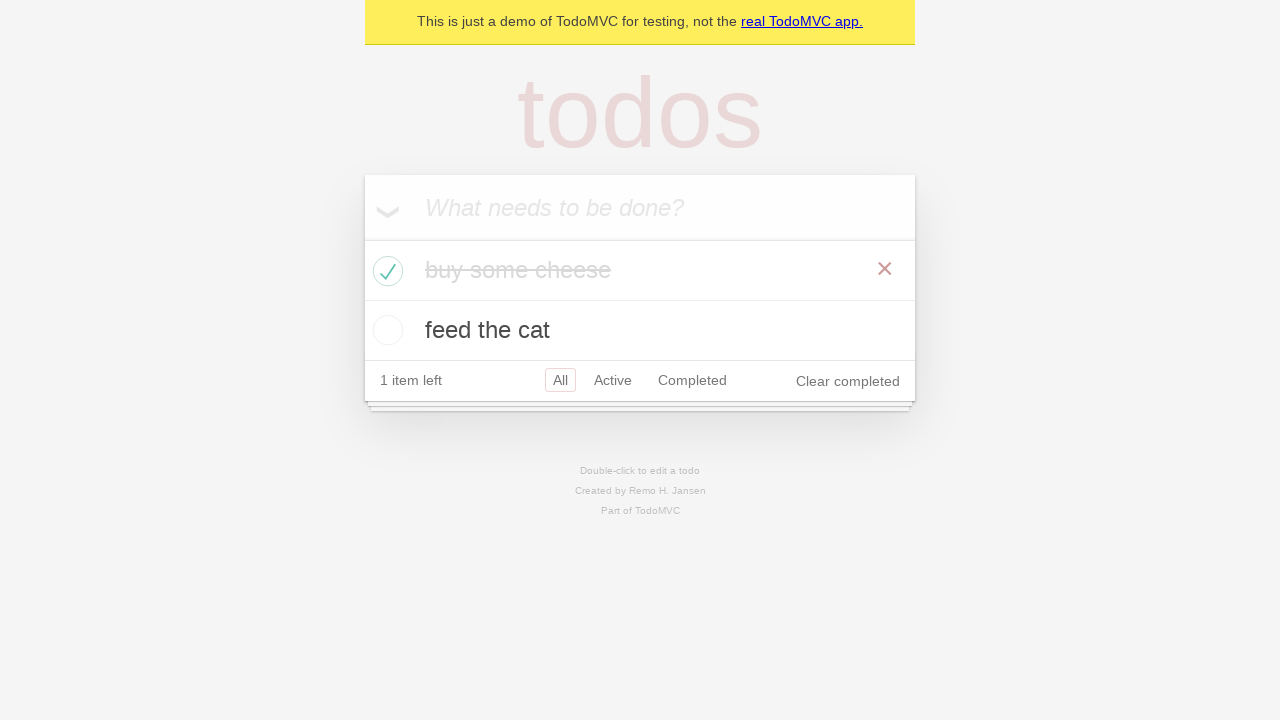

Verified todos persisted after page reload
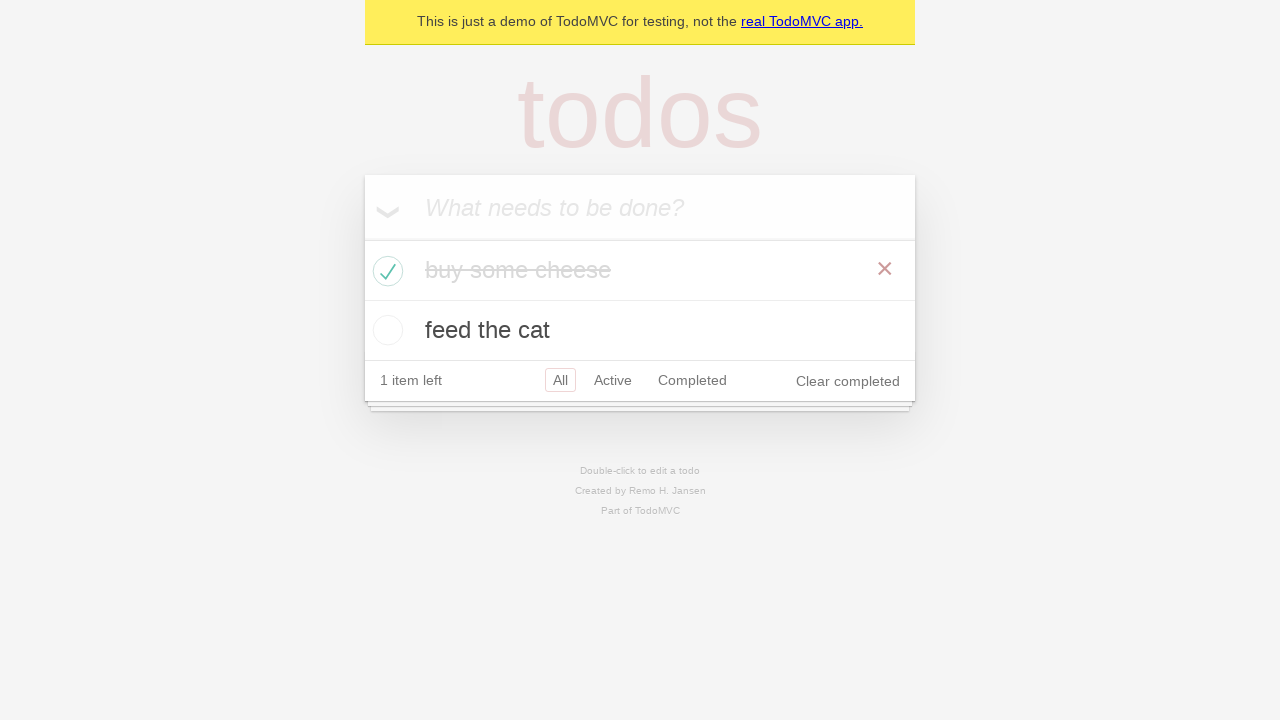

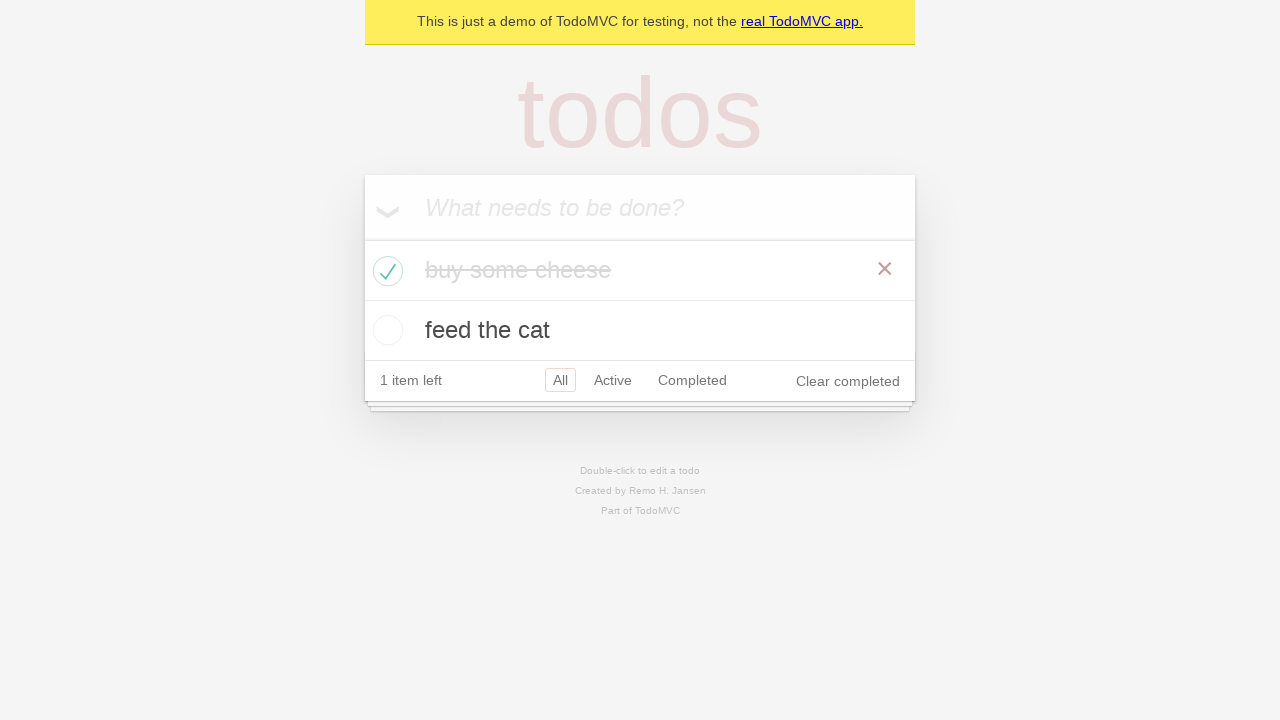